Navigates to a nested frames page and switches between frames to access content in the middle frame

Starting URL: https://the-internet.herokuapp.com/

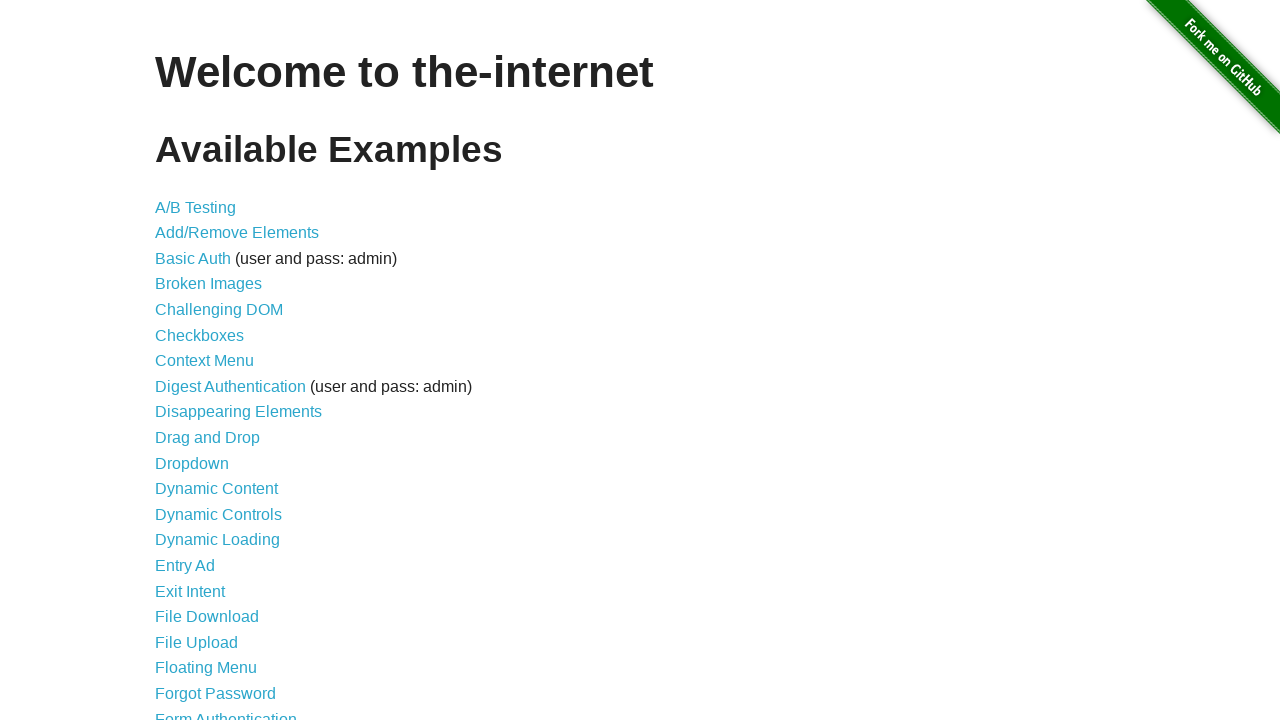

Navigated to the-internet.herokuapp.com
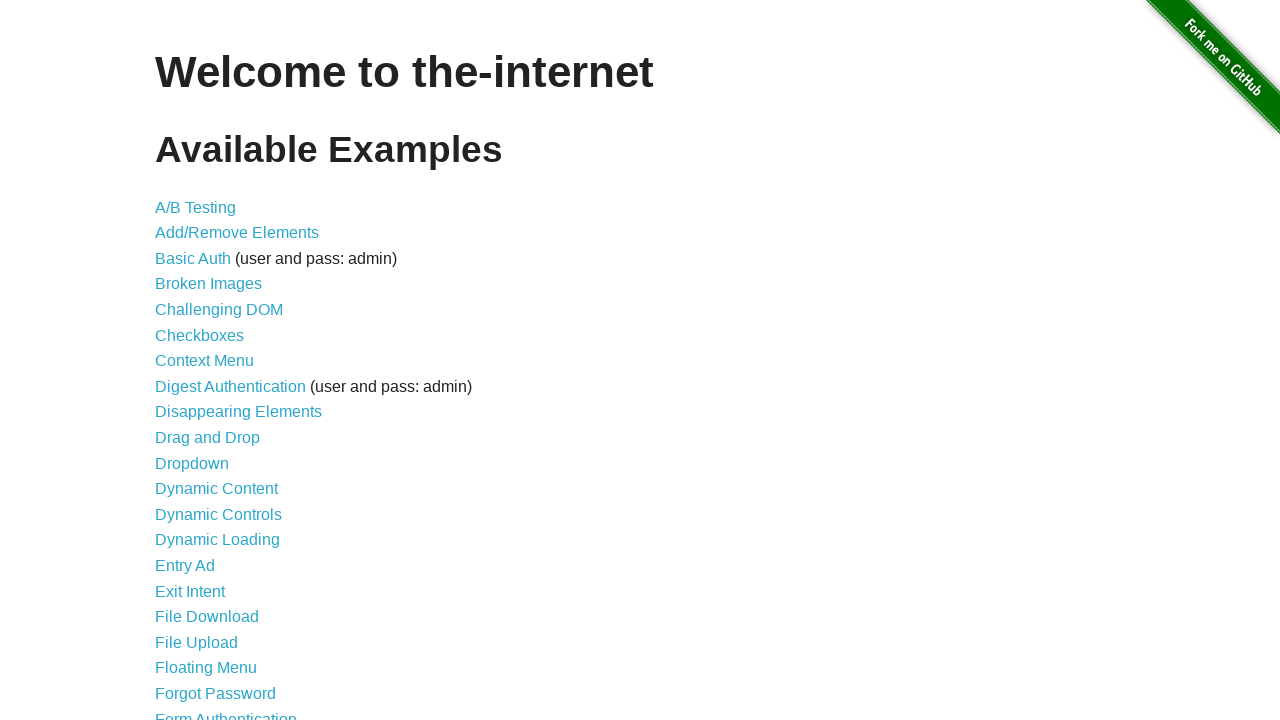

Clicked on nested frames link at (210, 395) on a[href*='nested']
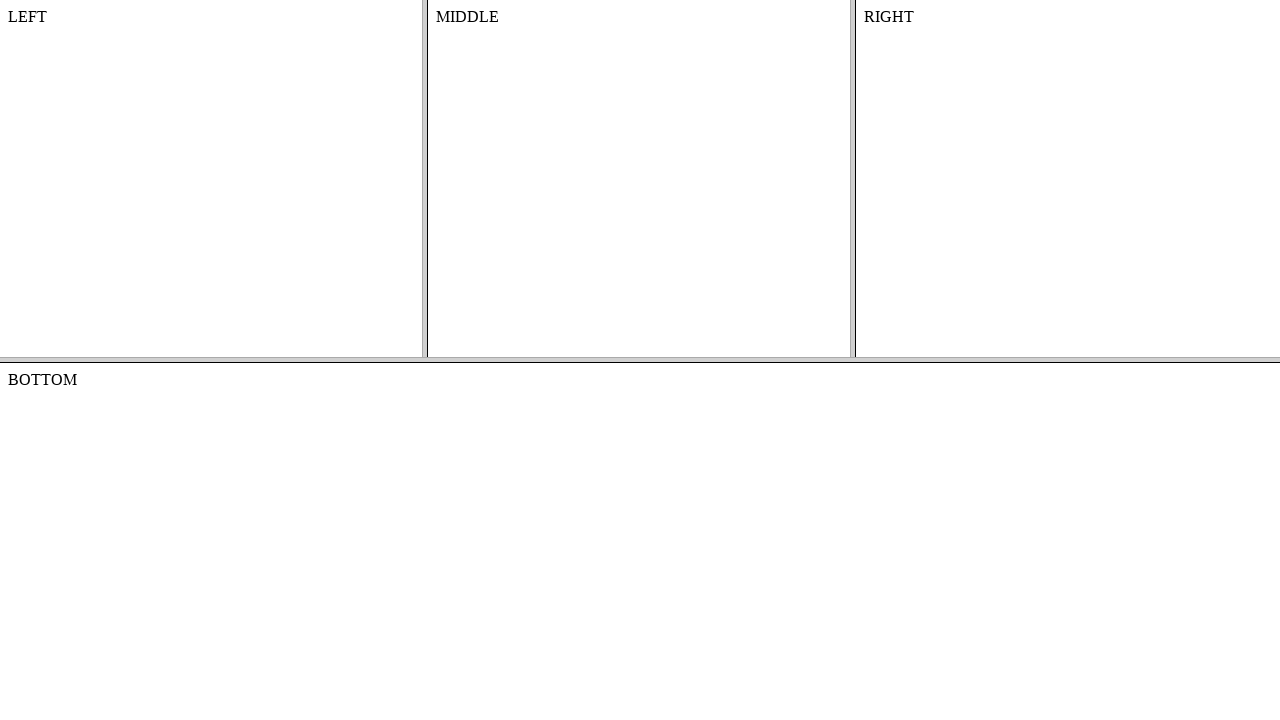

Located top frame
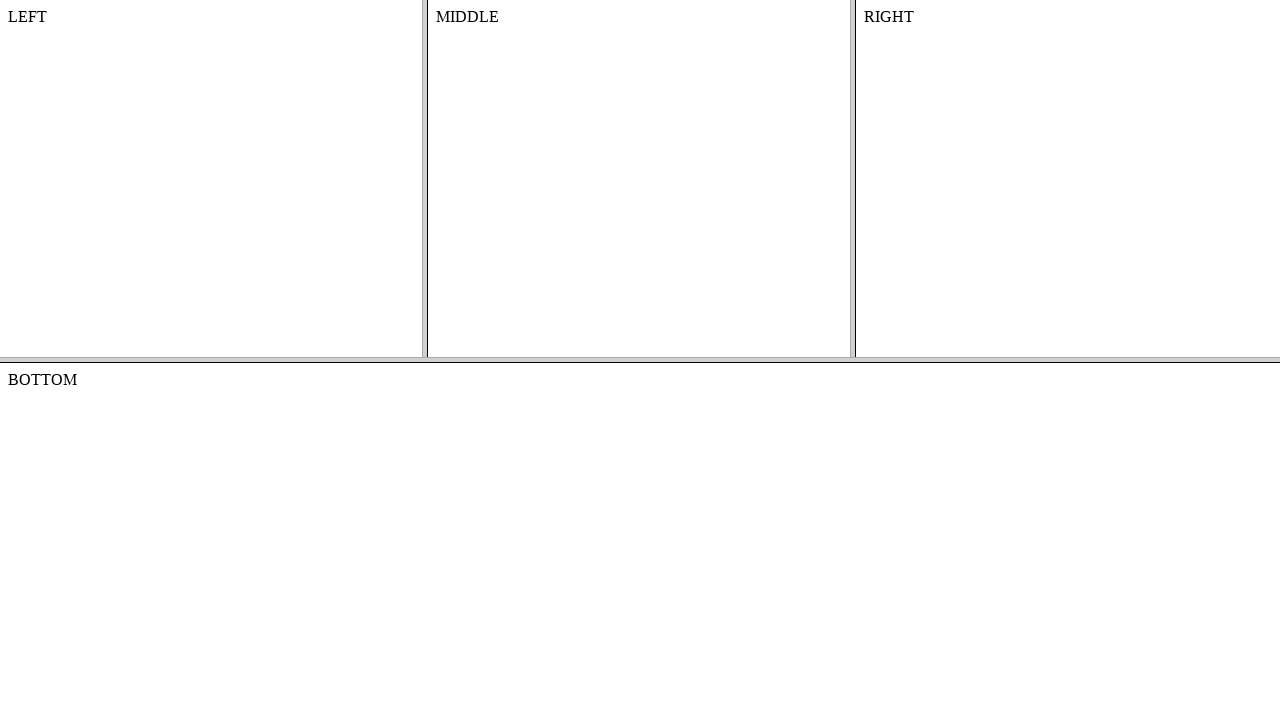

Located middle frame within top frame
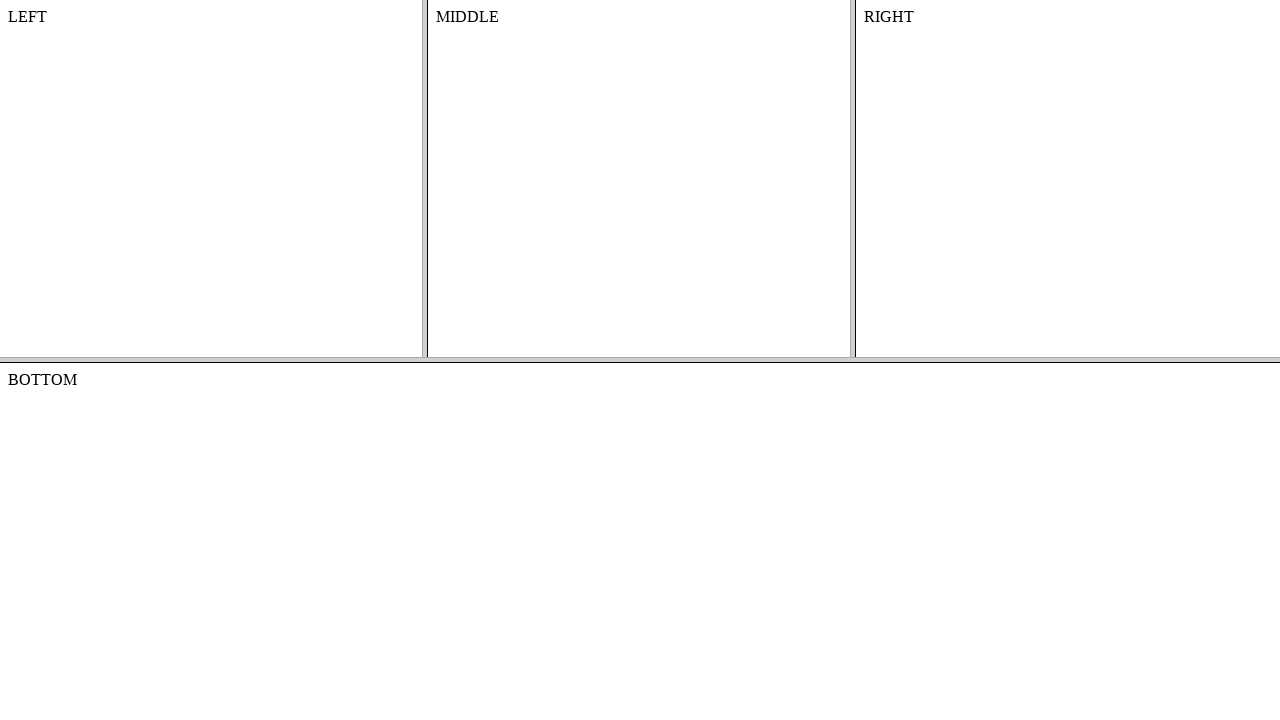

Retrieved content text from middle frame: 'MIDDLE'
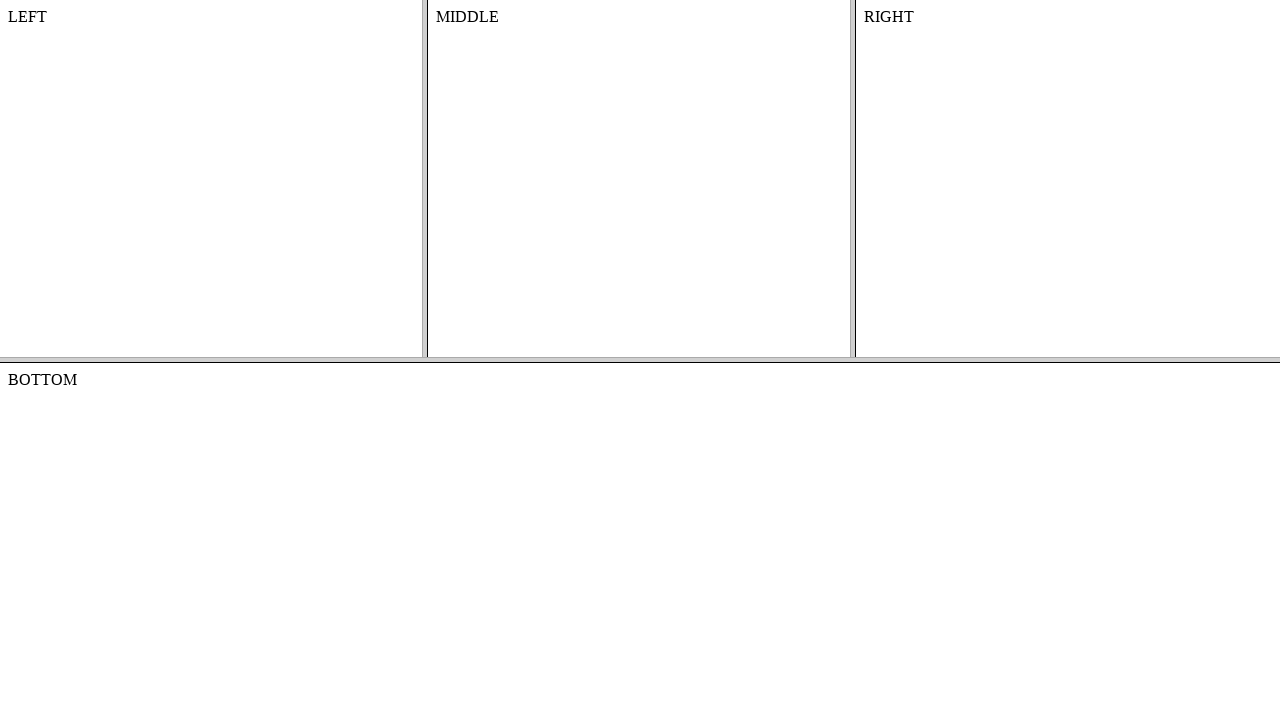

Printed content text to console
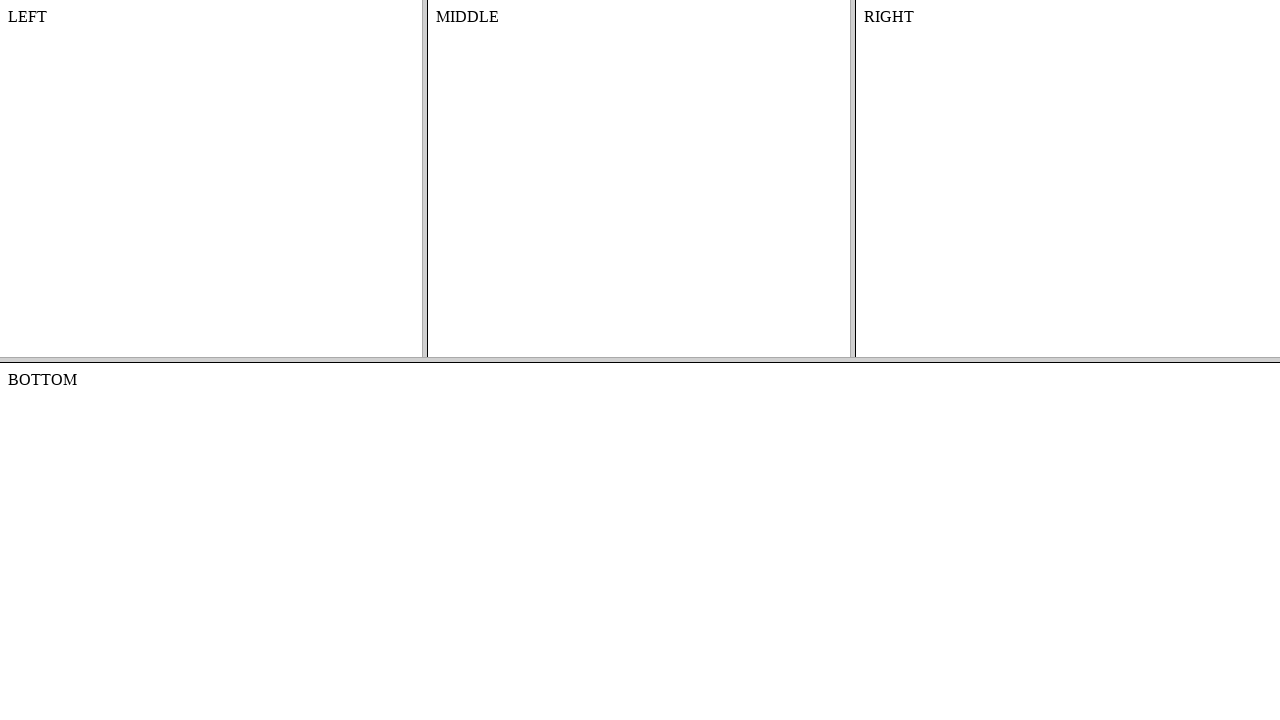

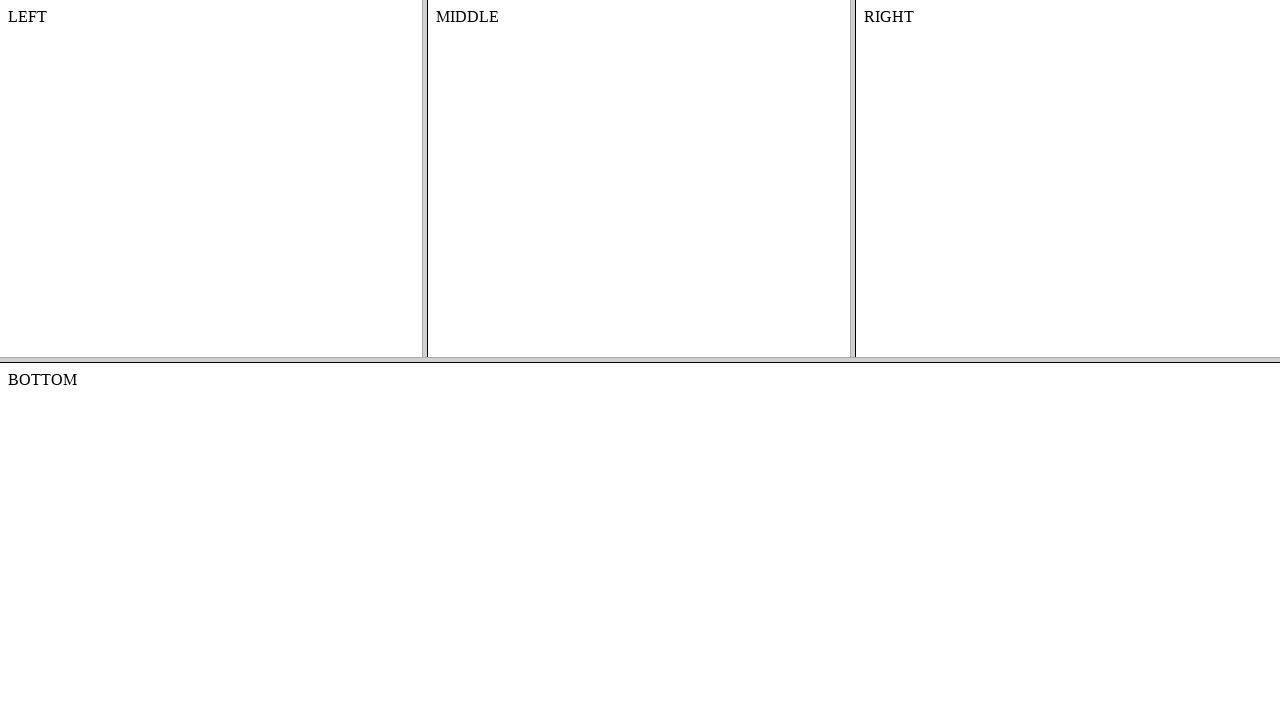